Tests a length conversion tool by entering a value, selecting conversion units (kilometer to meter), and submitting the form

Starting URL: https://www.onlineconversion.com/length_common.htm

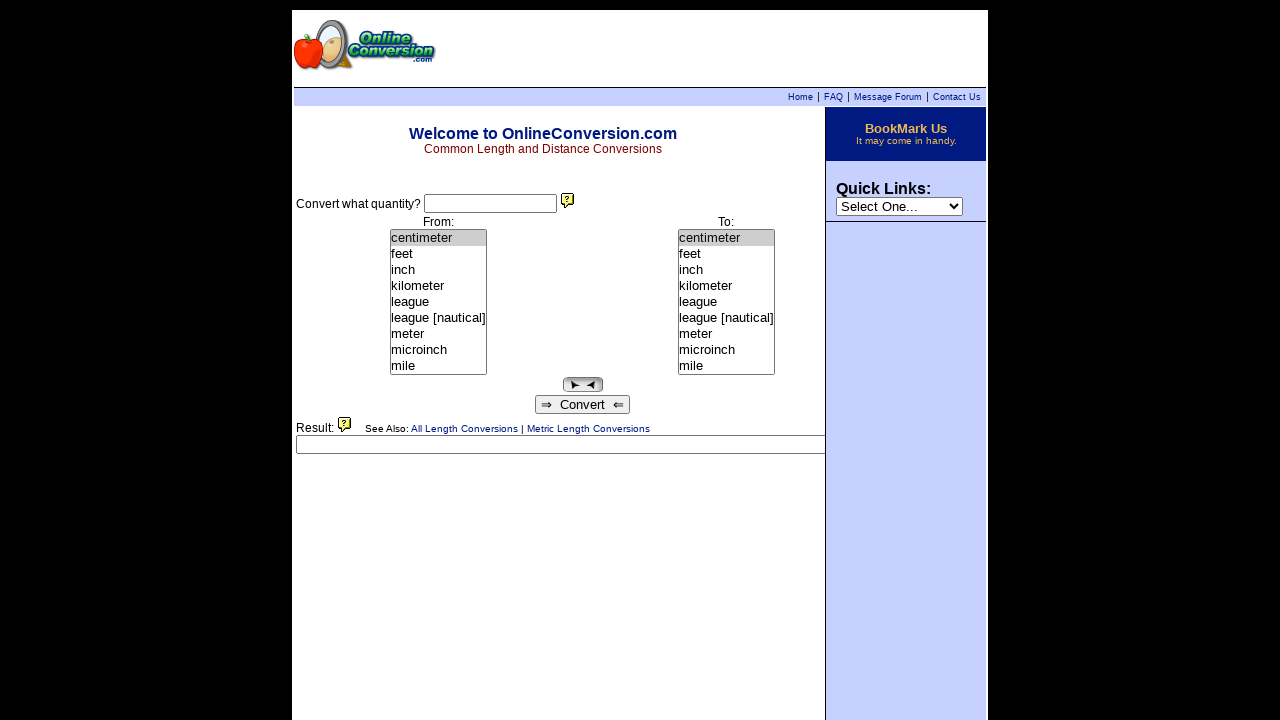

Entered value '4' into the conversion input field on input[name='what']
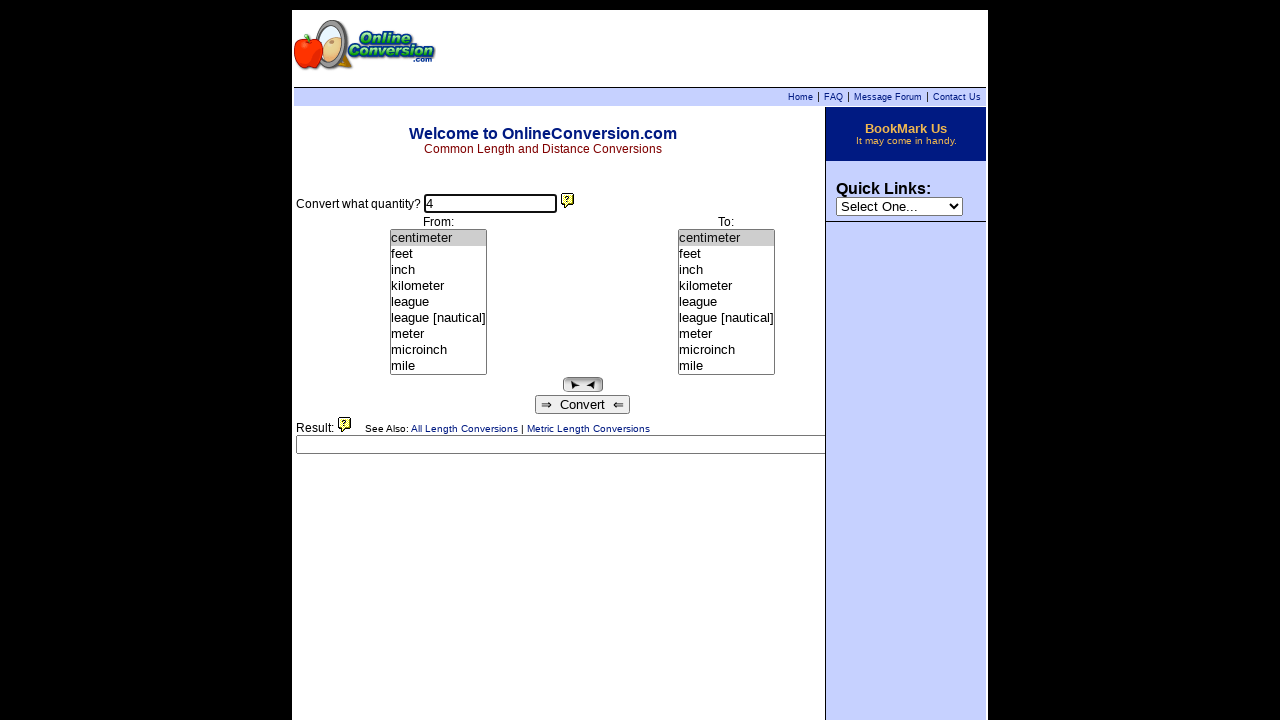

Selected 'kilometer' from the first unit dropdown on xpath=/html/body/div[1]/div[3]/div[1]/form/div/center/table/tbody/tr[2]/td[1]/se
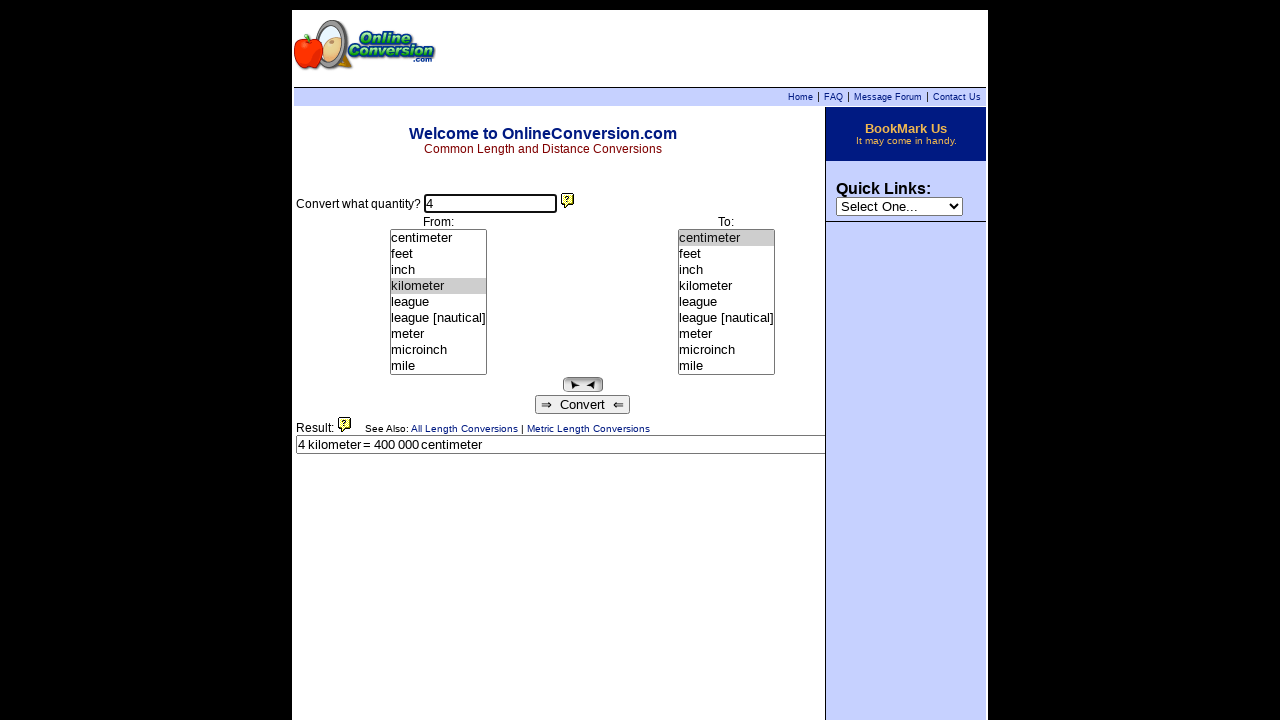

Selected 'meter' from the second unit dropdown on xpath=/html/body/div[1]/div[3]/div[1]/form/div/center/table/tbody/tr[2]/td[2]/se
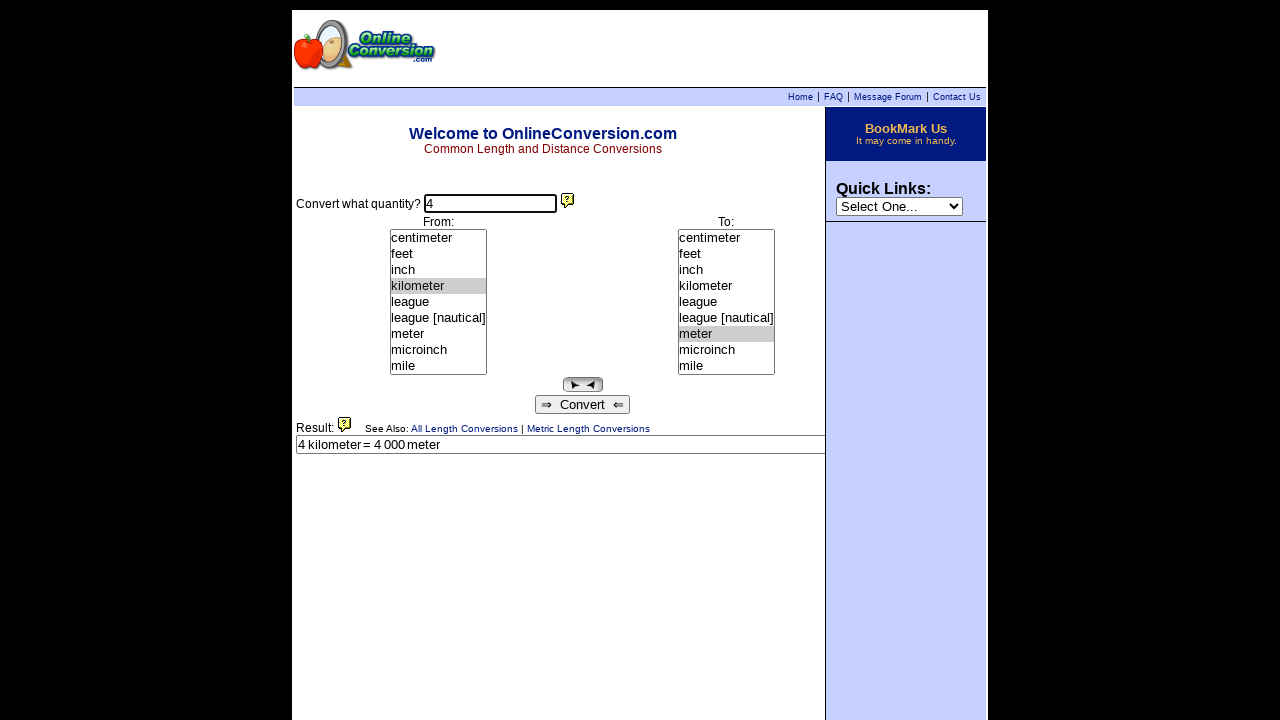

Clicked the convert button at (582, 404) on xpath=/html/body/div[1]/div[3]/div[1]/form/div/center/table/tbody/tr[3]/td/input
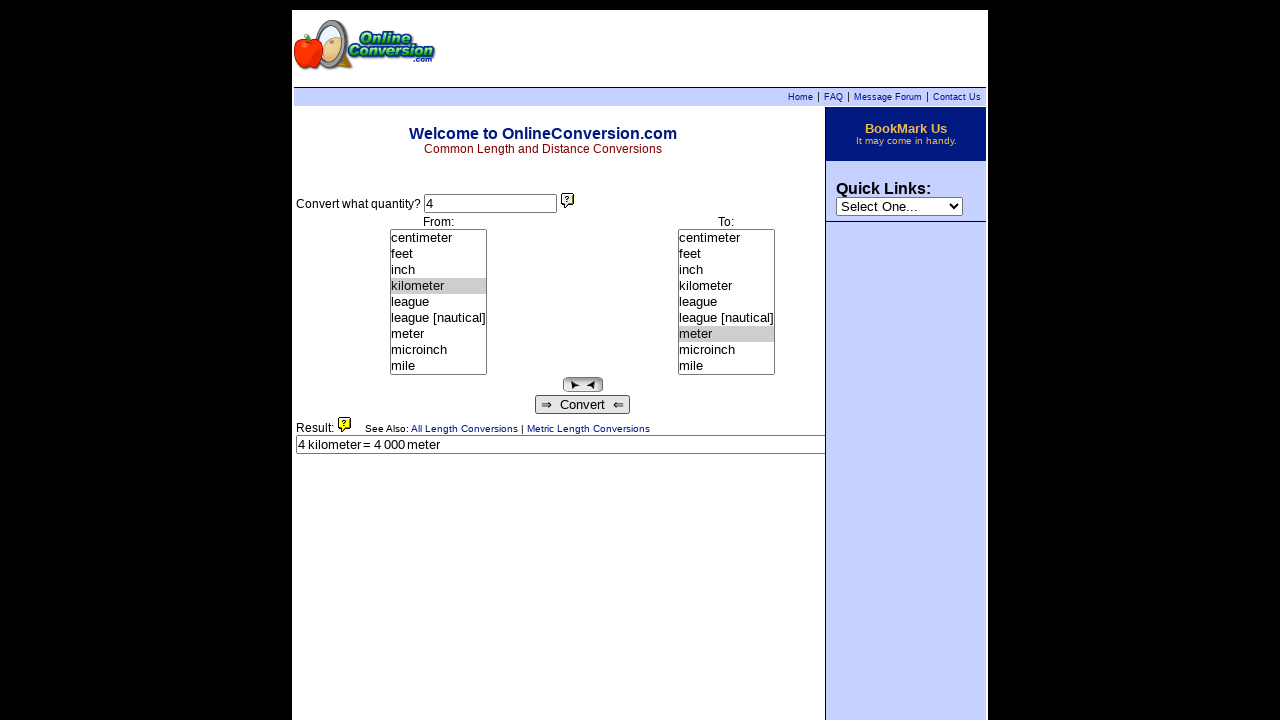

Waited 5 seconds for conversion result to appear
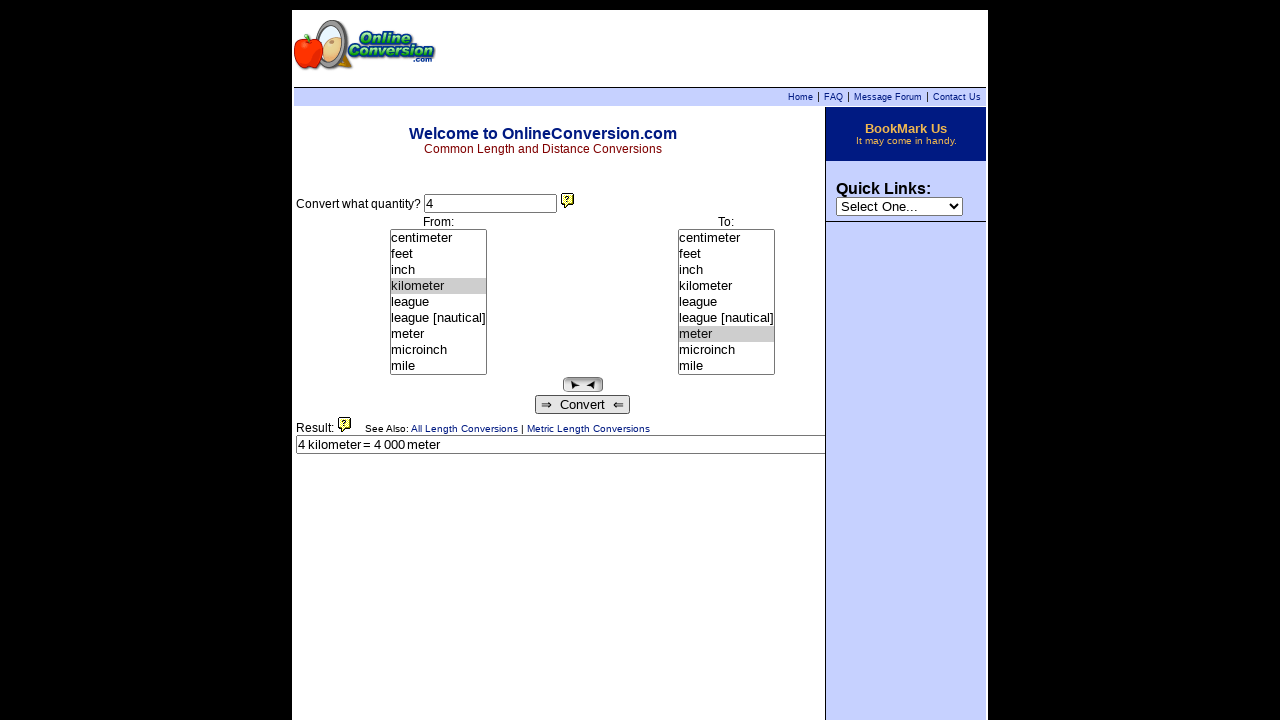

Retrieved conversion result value: 4 kilometer = 4 000 meter
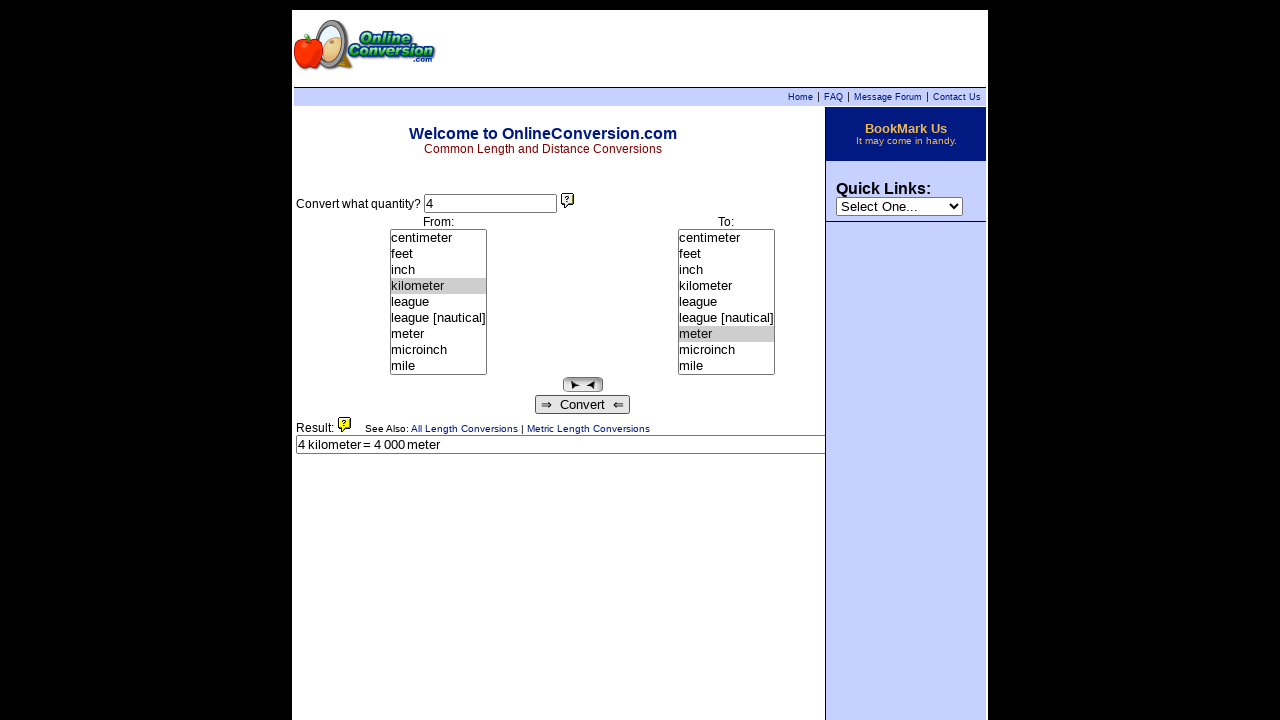

Retrieved entered value: 4
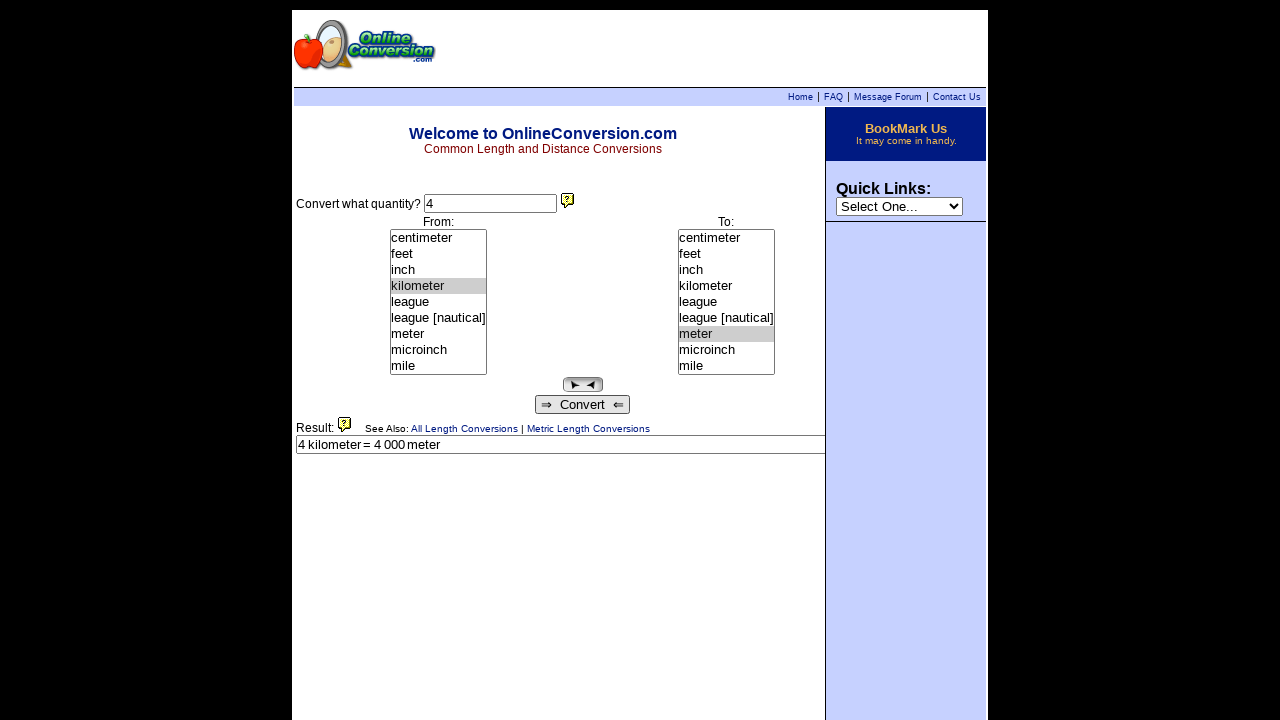

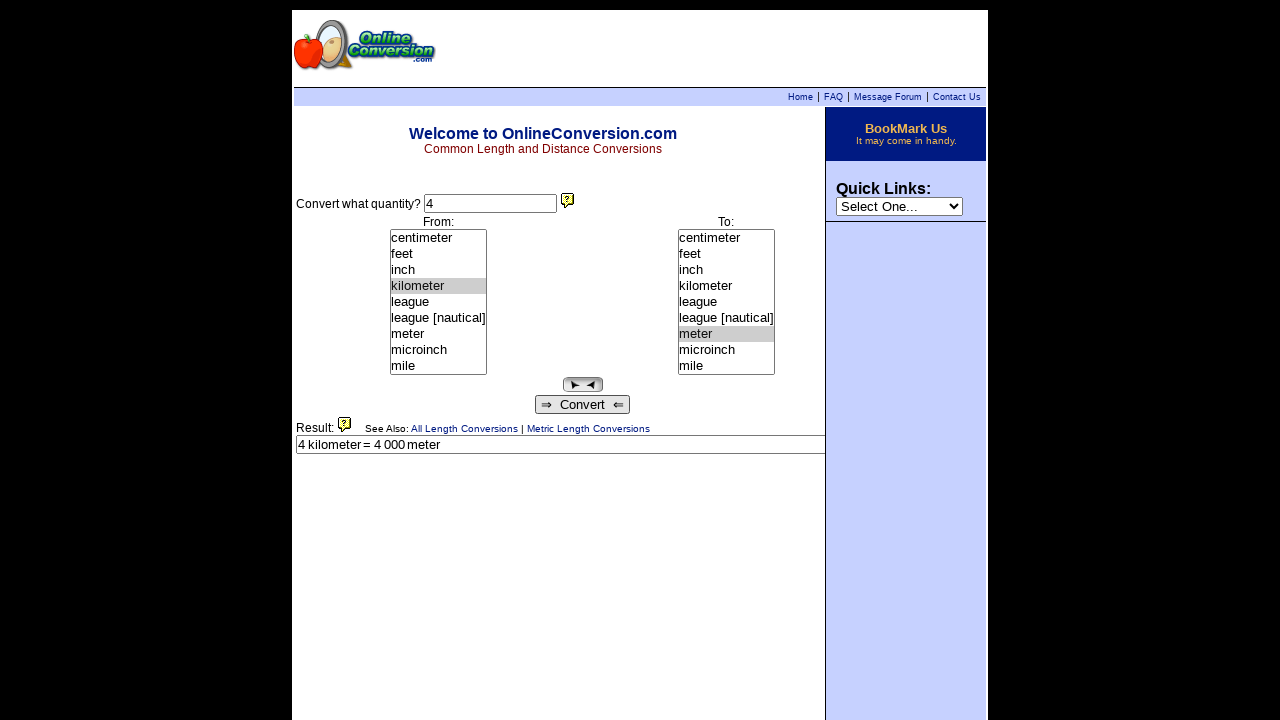